Navigates to the Selenium documentation website and then to a YouTube video

Starting URL: http://selenium.dev

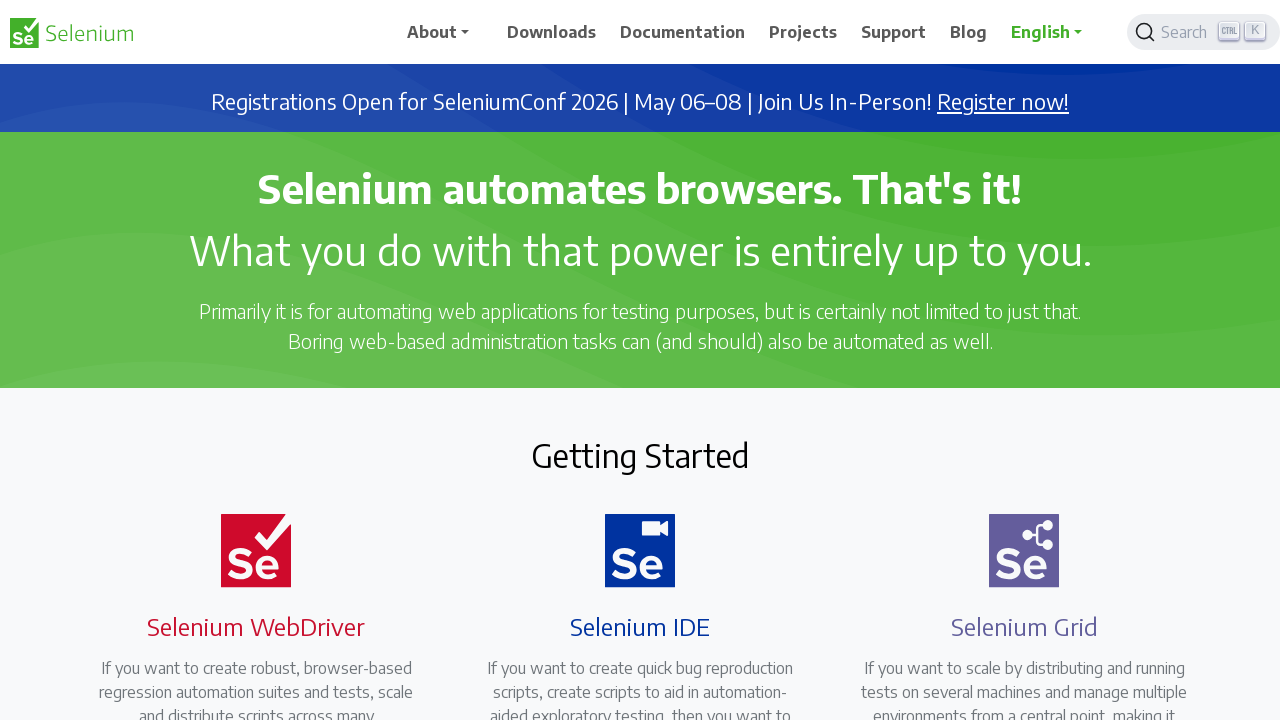

Navigated to Selenium documentation website
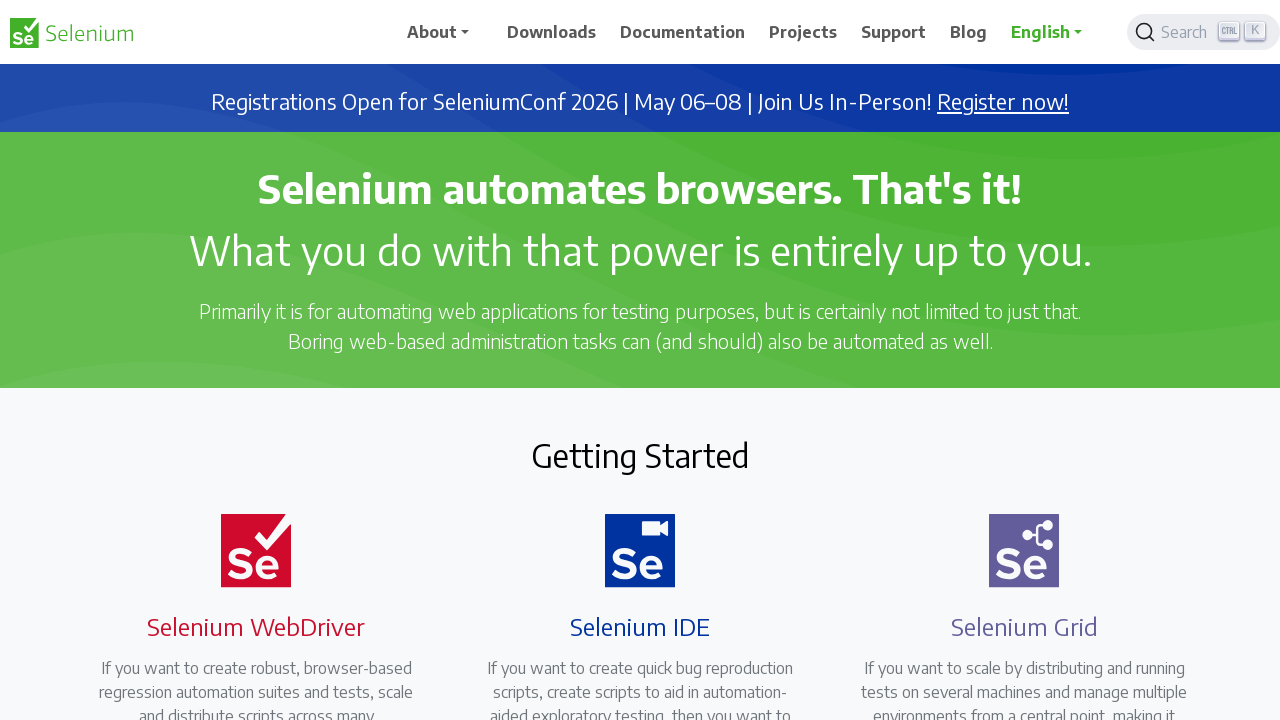

Navigated to YouTube video
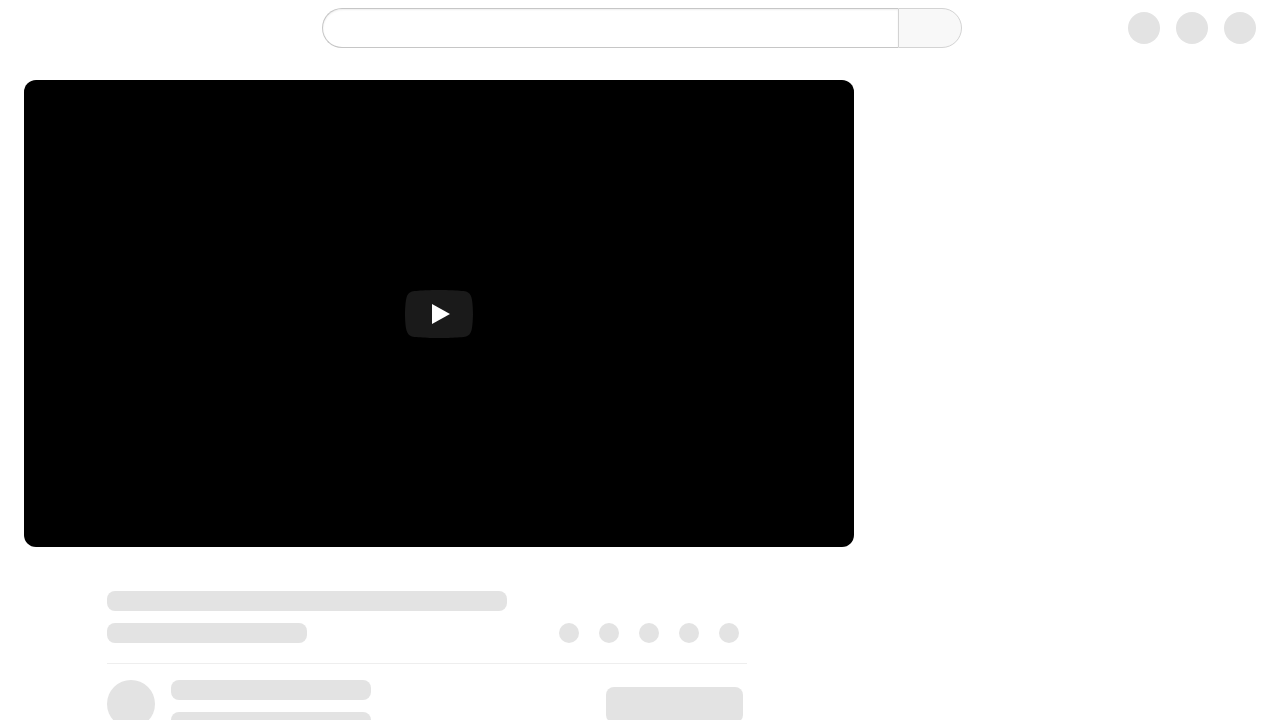

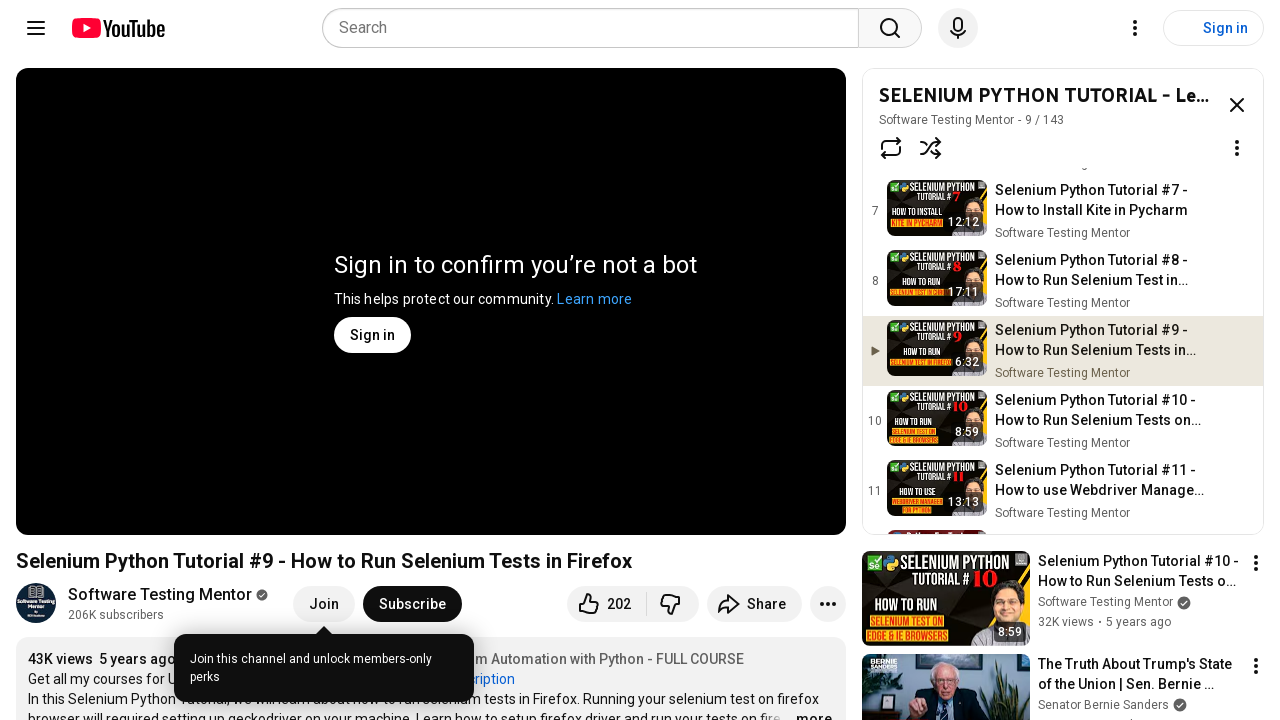